Tests user registration form by navigating to the registration page and filling out profile information including name, username, password, gender, and other fields.

Starting URL: https://nlilaramani.github.io

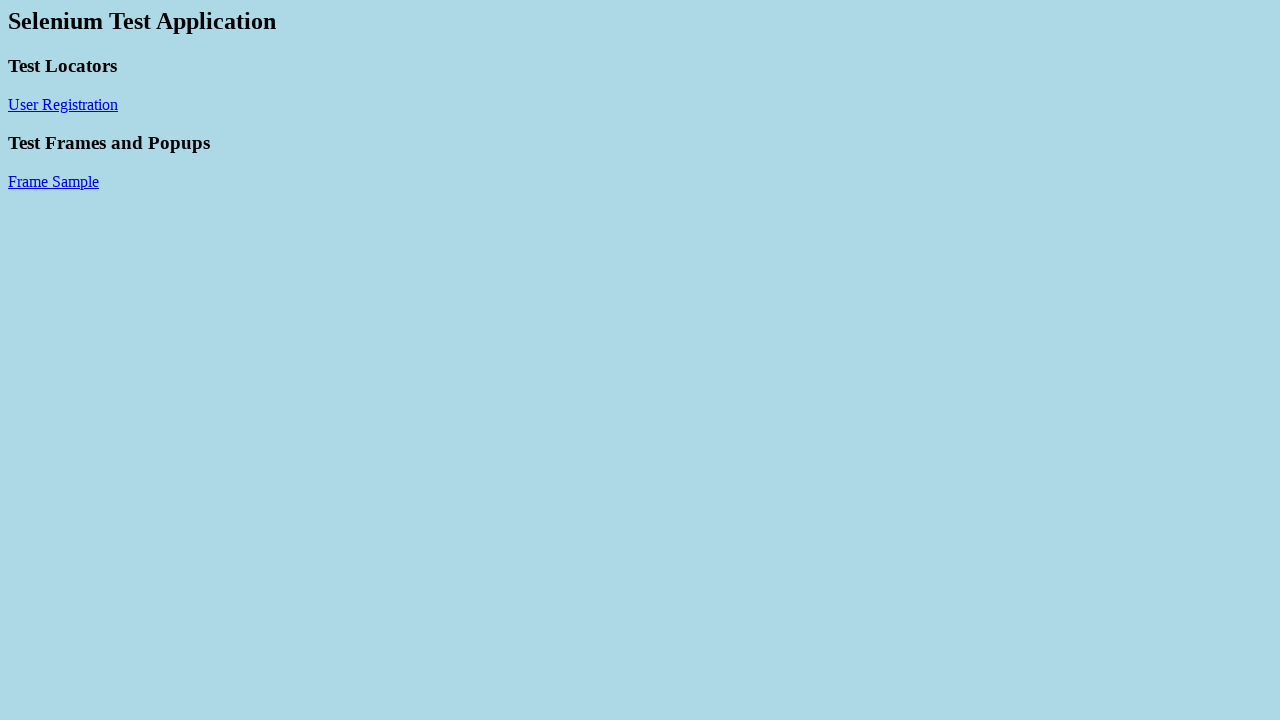

Clicked on User Registration link at (63, 104) on a:has-text('User Registration')
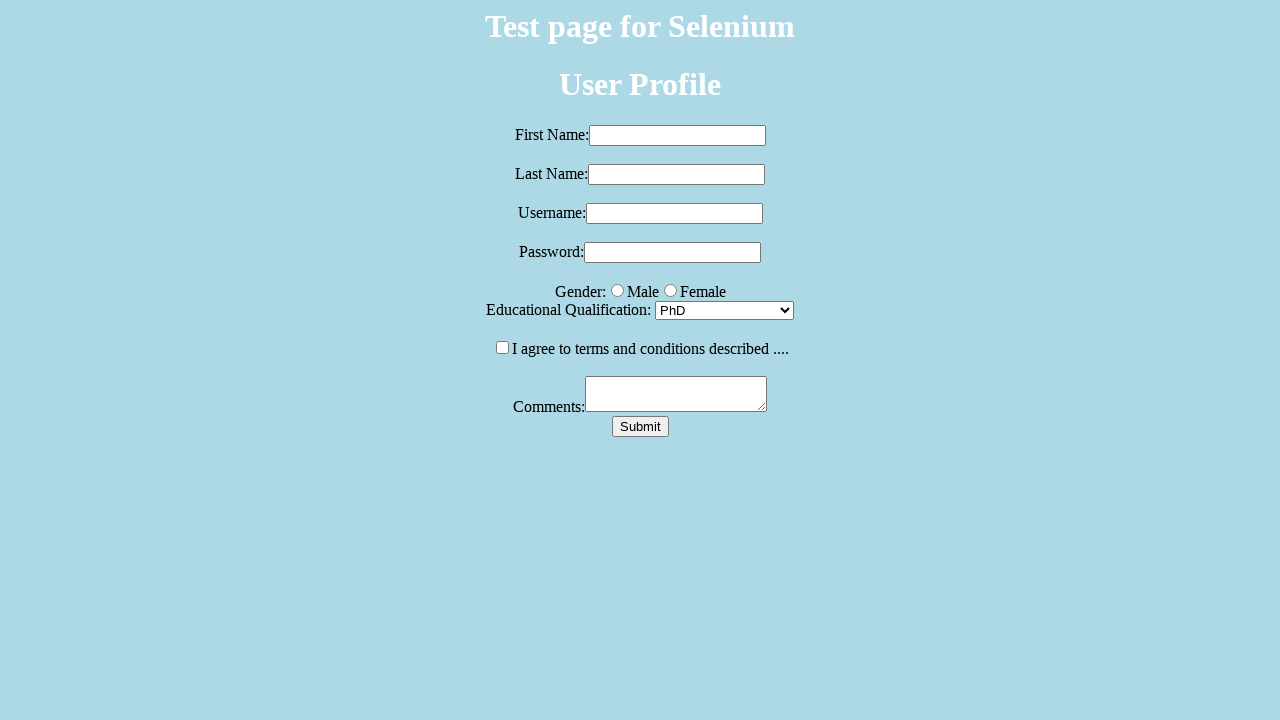

Cleared first name field on #fname
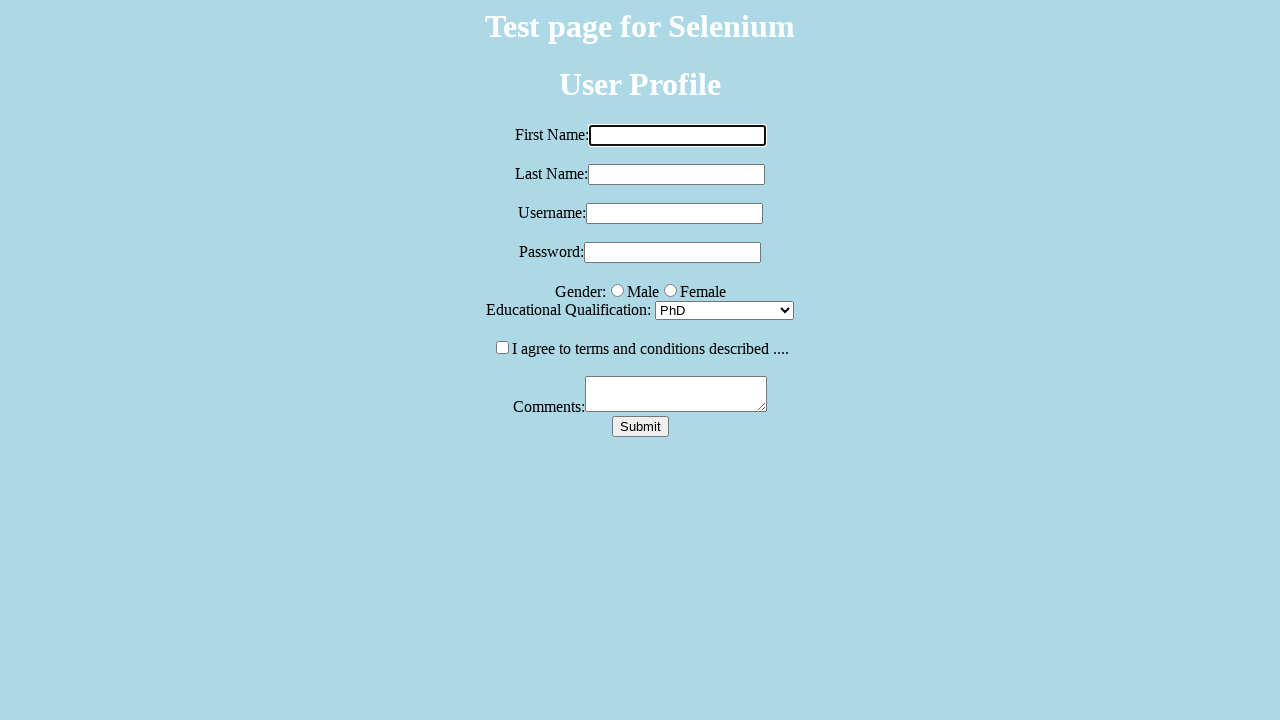

Filled first name field with 'Robert' on #fname
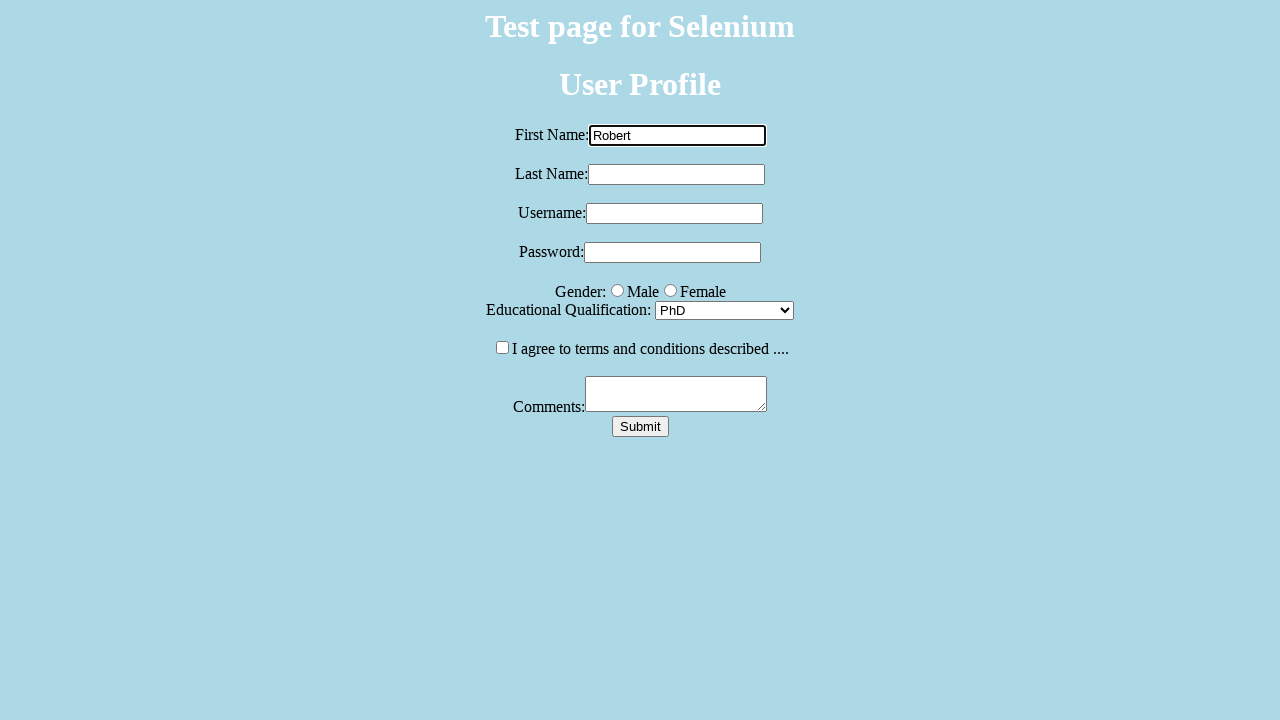

Filled last name field with 'Daley' on input[name='lname']
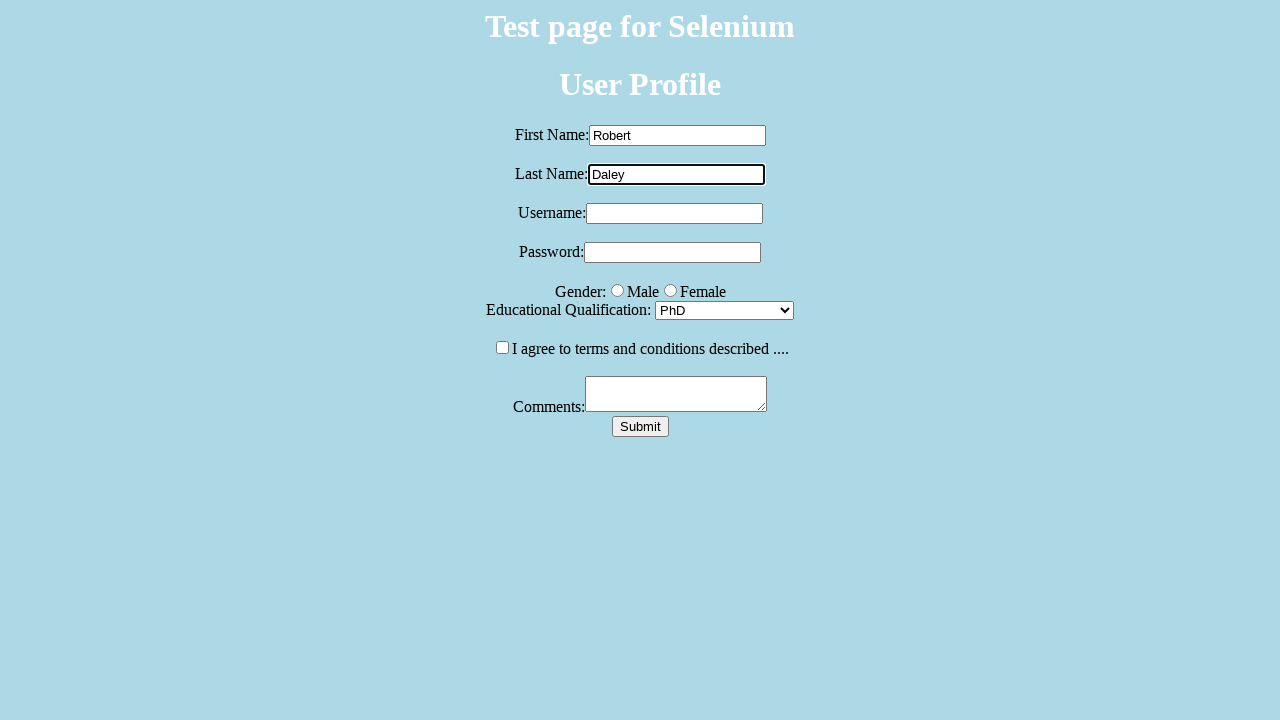

Filled username field with 'Rob' on #username
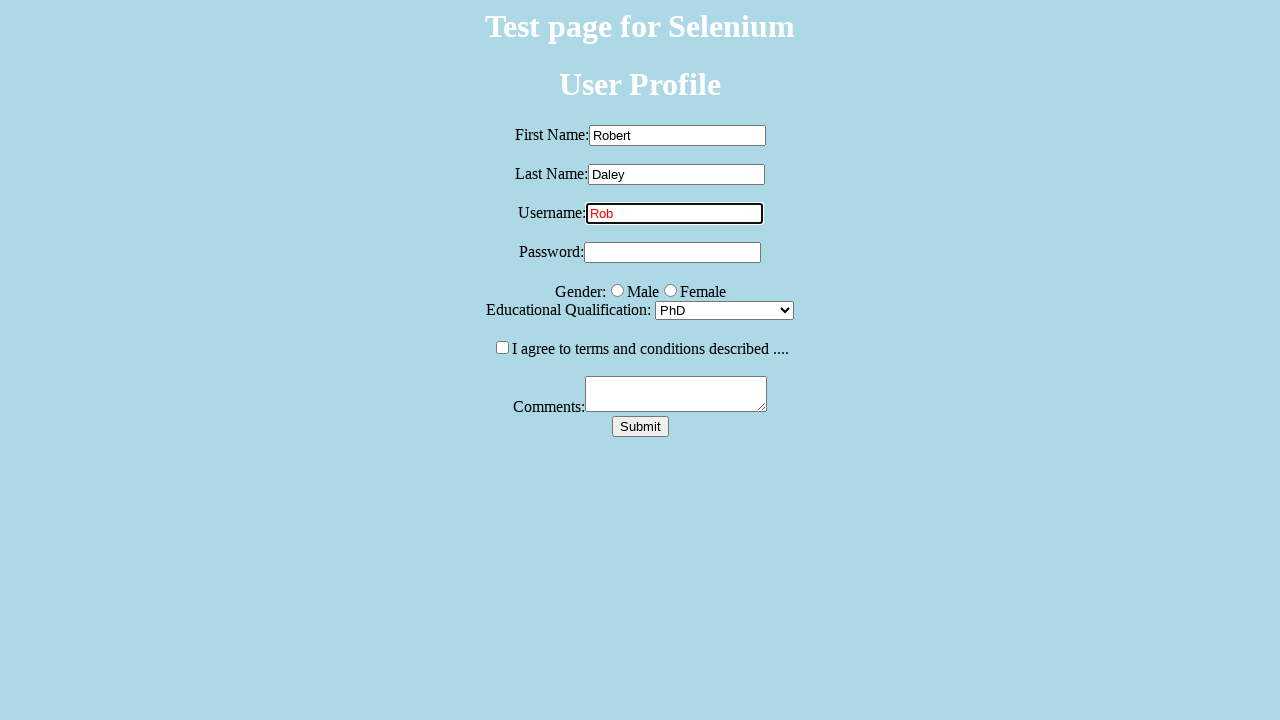

Filled password field with 'testpwd' on .pwd
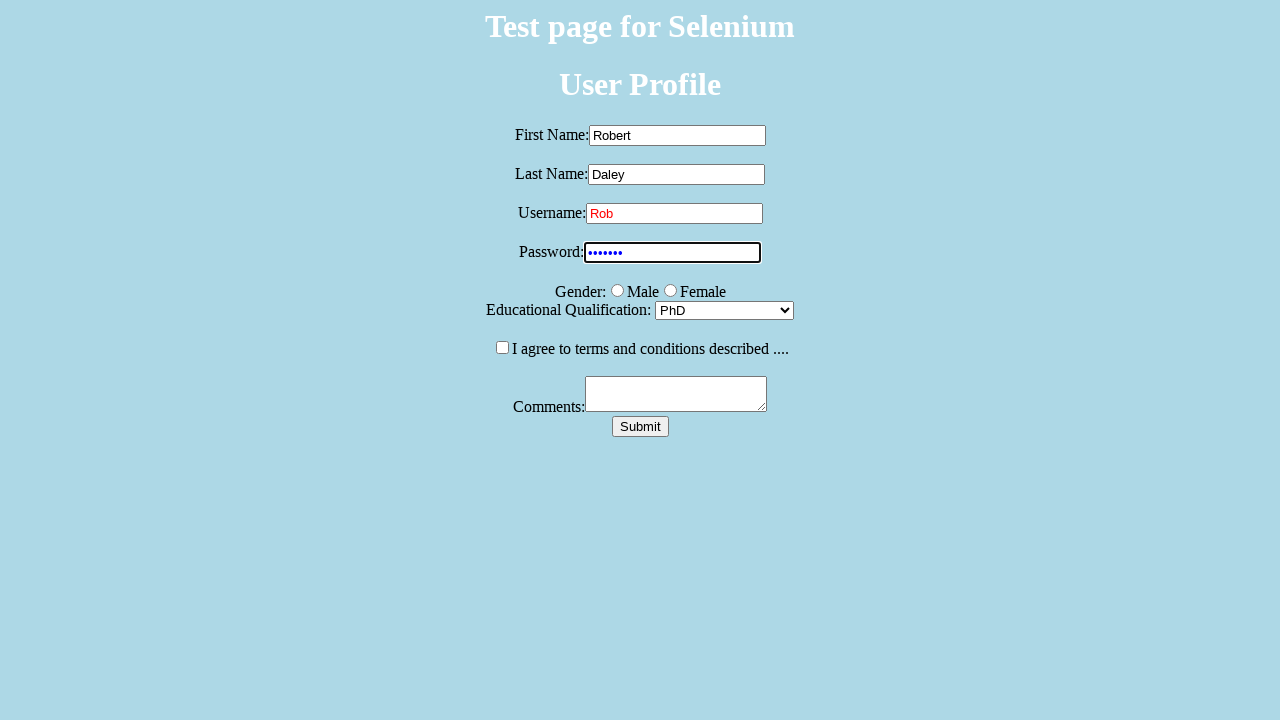

Selected first gender radio button at (617, 290) on input[name='g'] >> nth=0
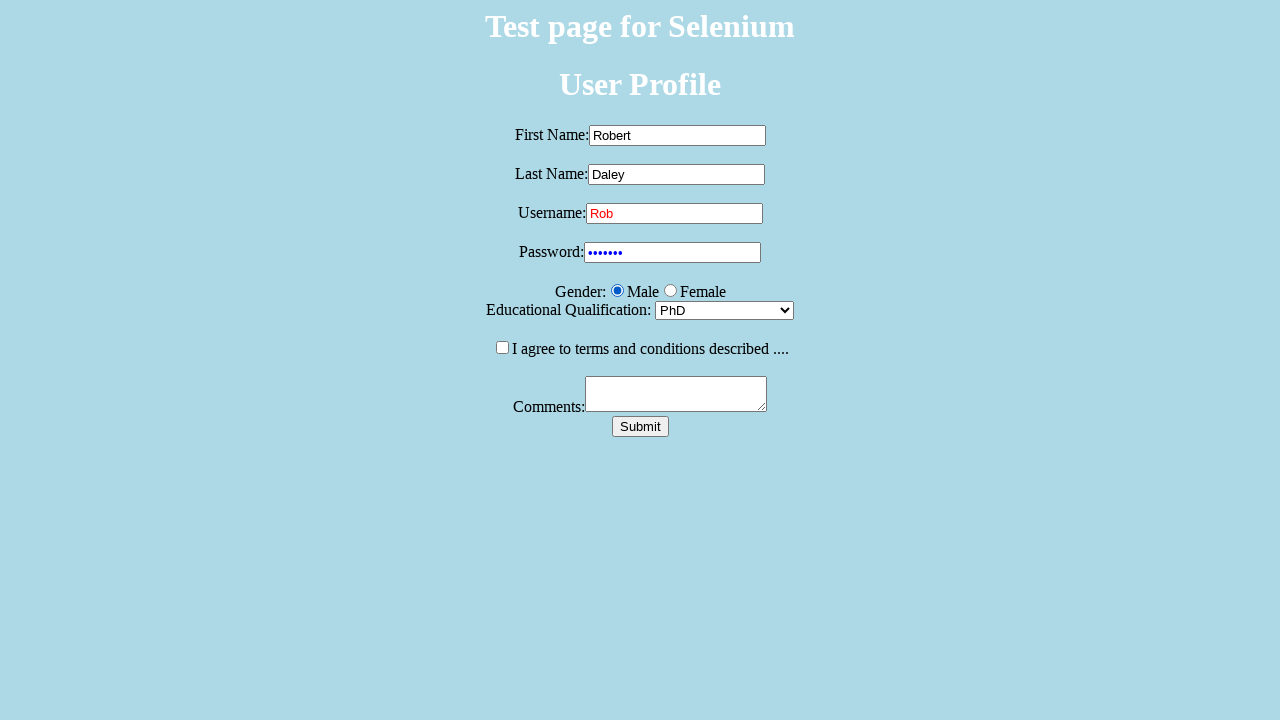

Selected option at index 1 from dropdown on select
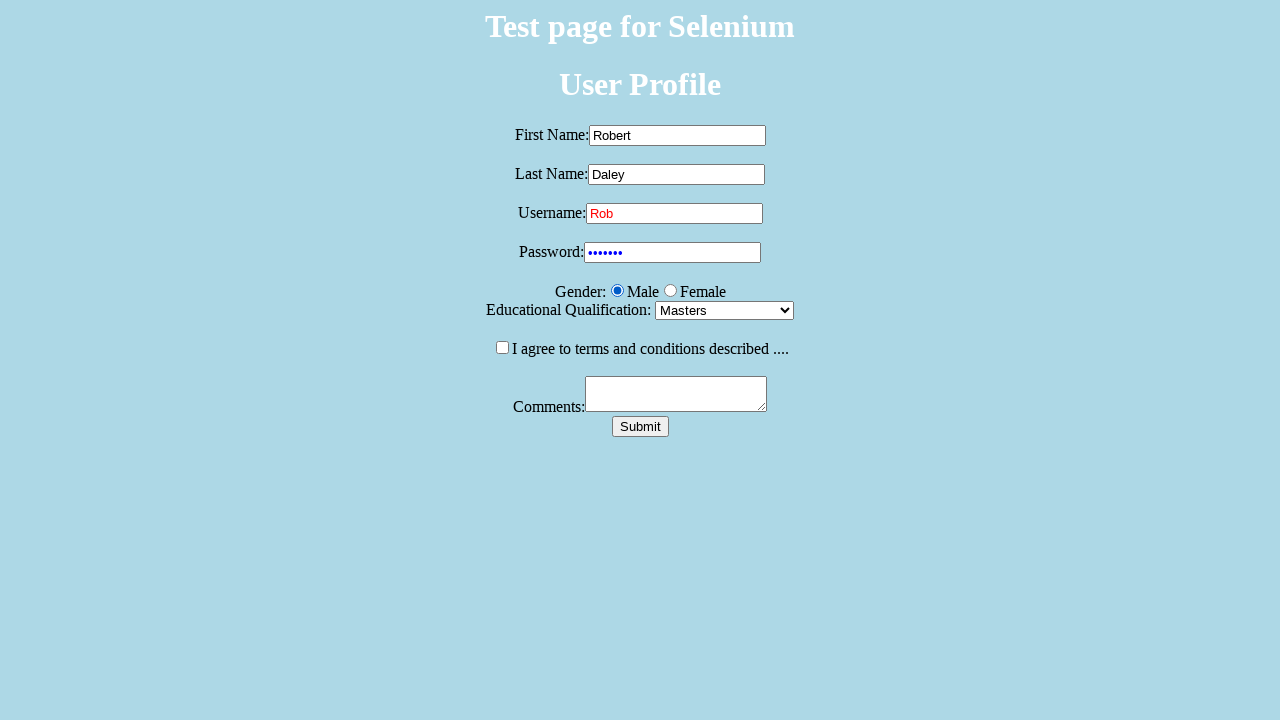

Clicked checkbox at (502, 347) on input[type='checkbox']
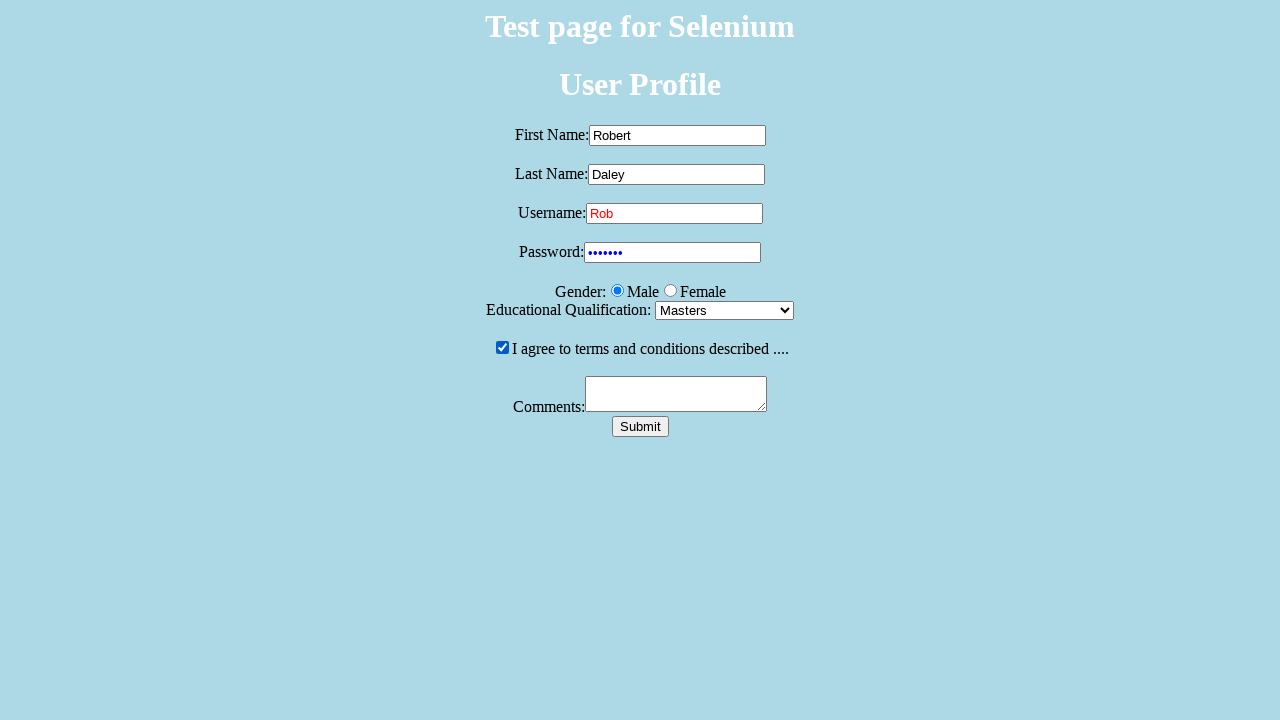

Filled first input field with 'Name with xpath' on input >> nth=0
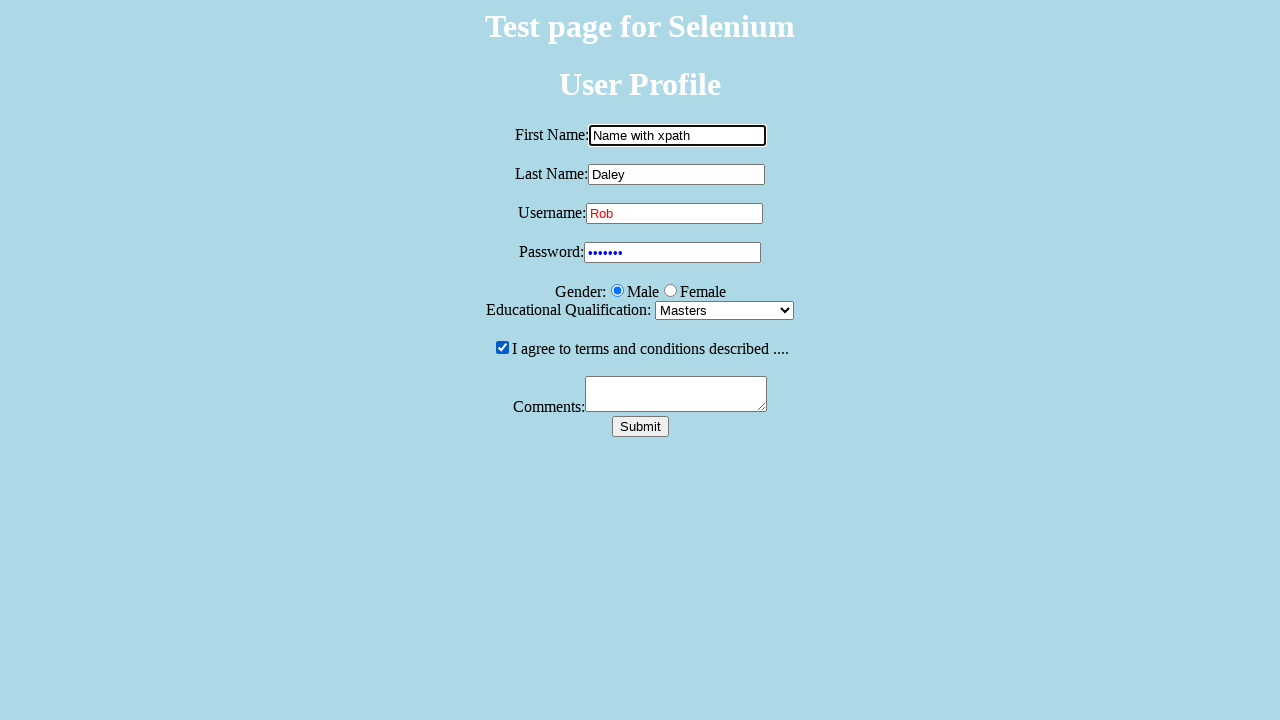

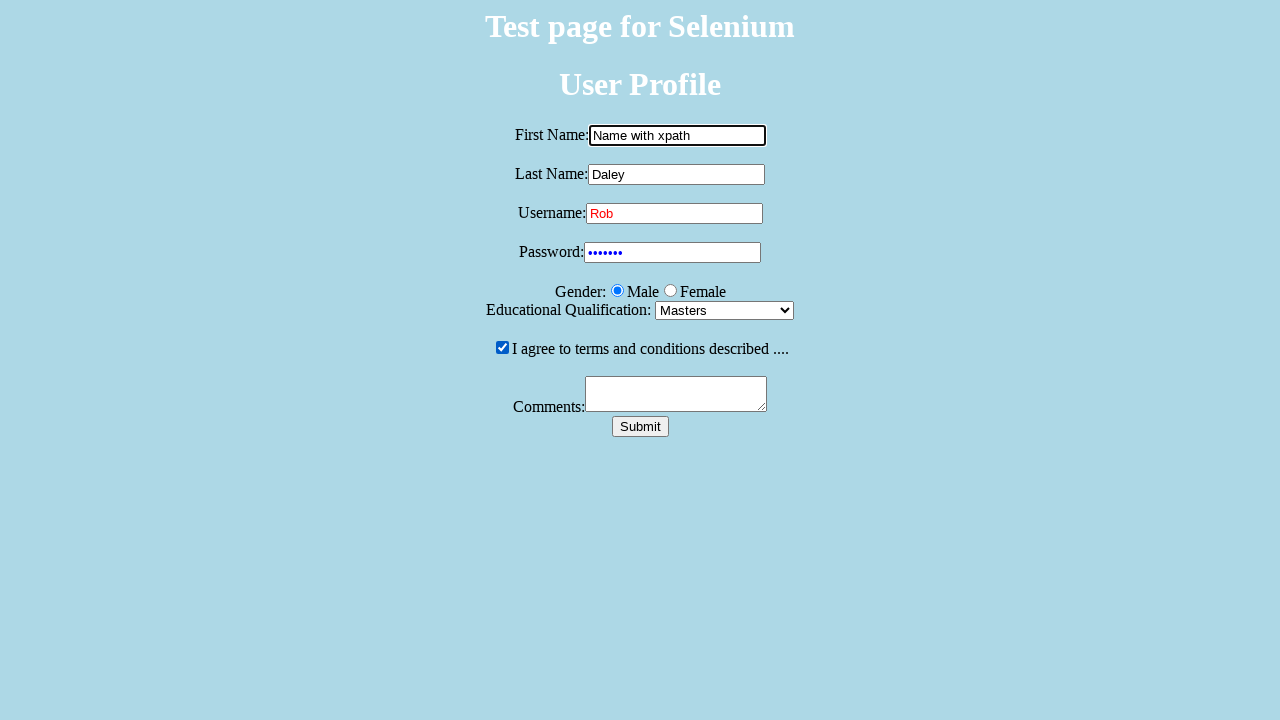